Tests filtering to display only completed items.

Starting URL: https://demo.playwright.dev/todomvc

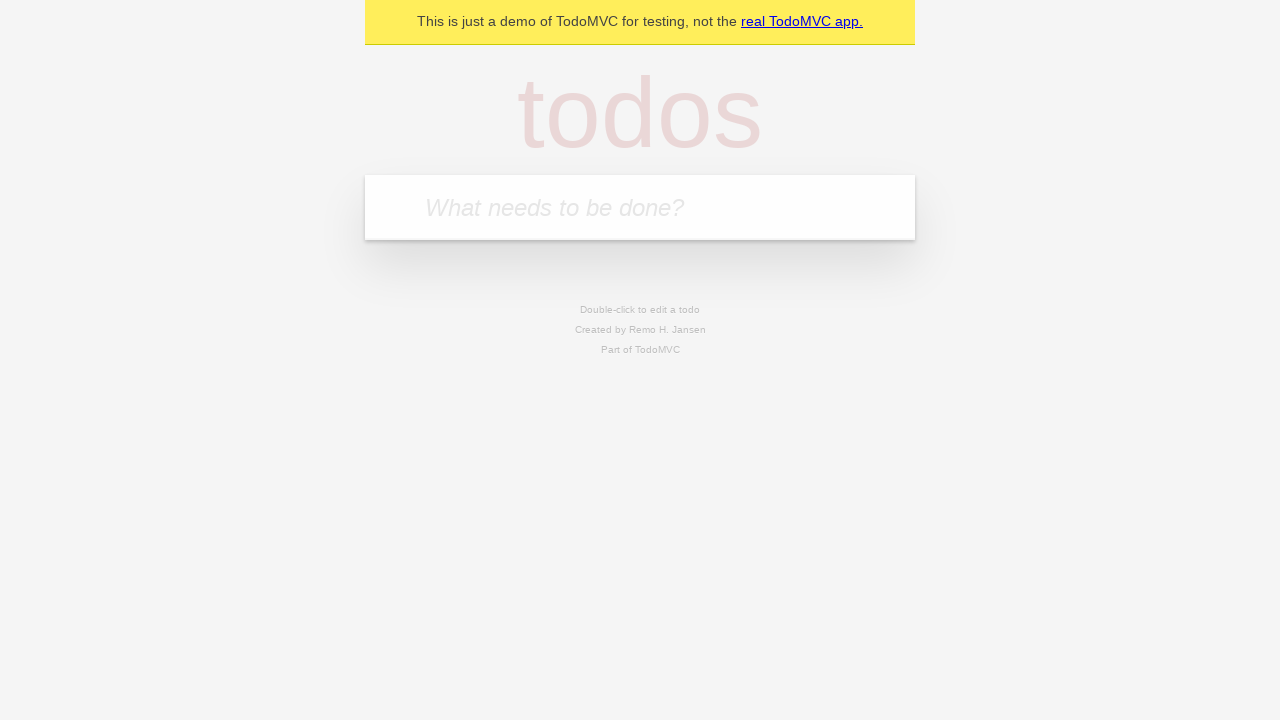

Located the todo input field
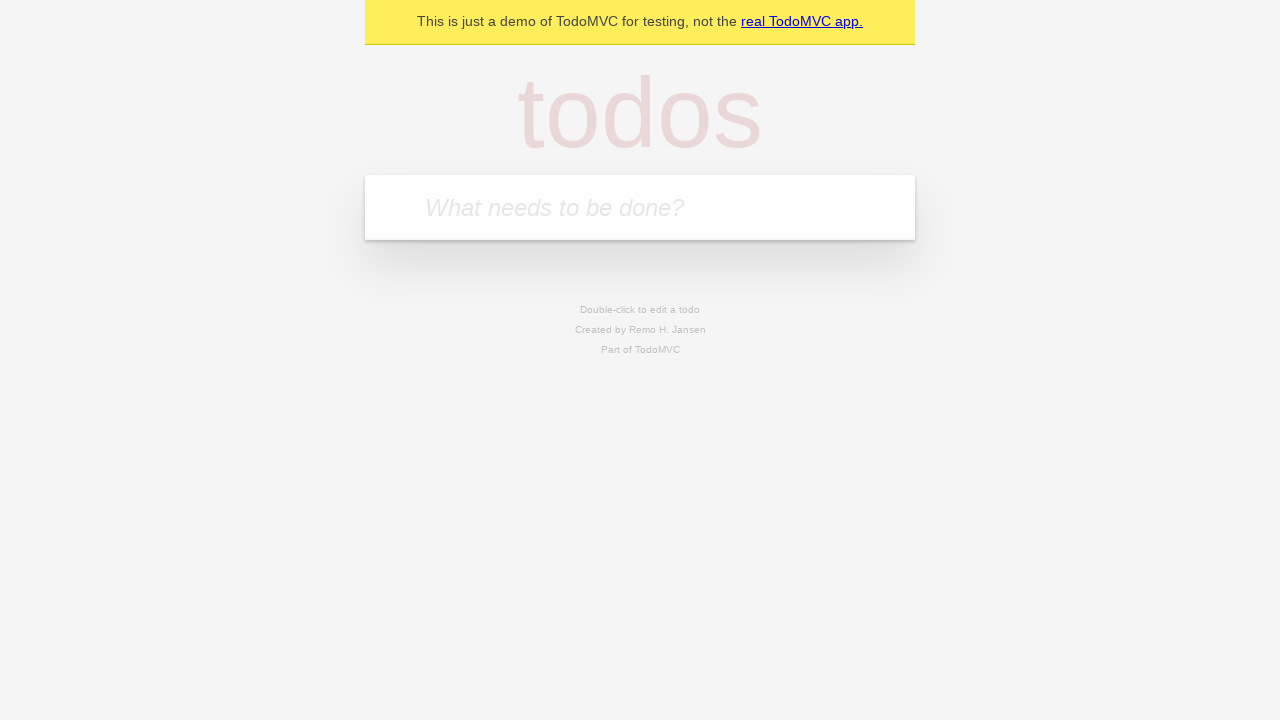

Filled todo input with 'watch monty python' on internal:attr=[placeholder="What needs to be done?"i]
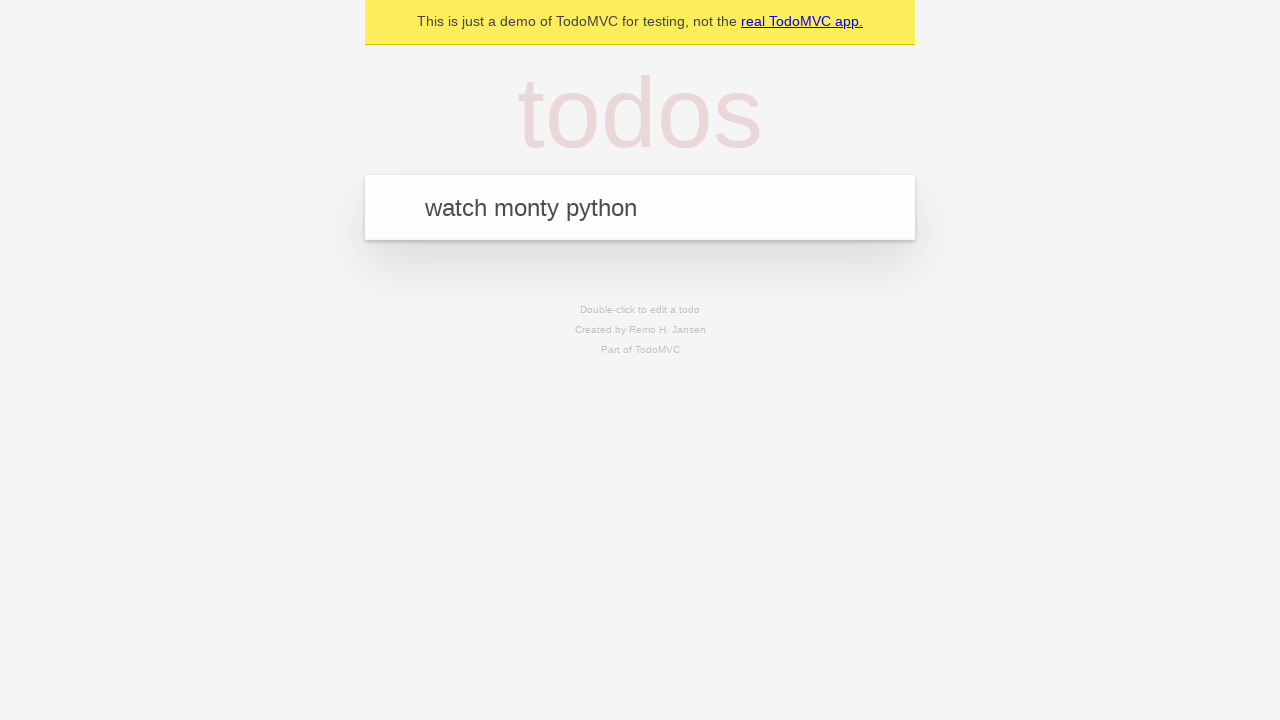

Pressed Enter to create first todo item on internal:attr=[placeholder="What needs to be done?"i]
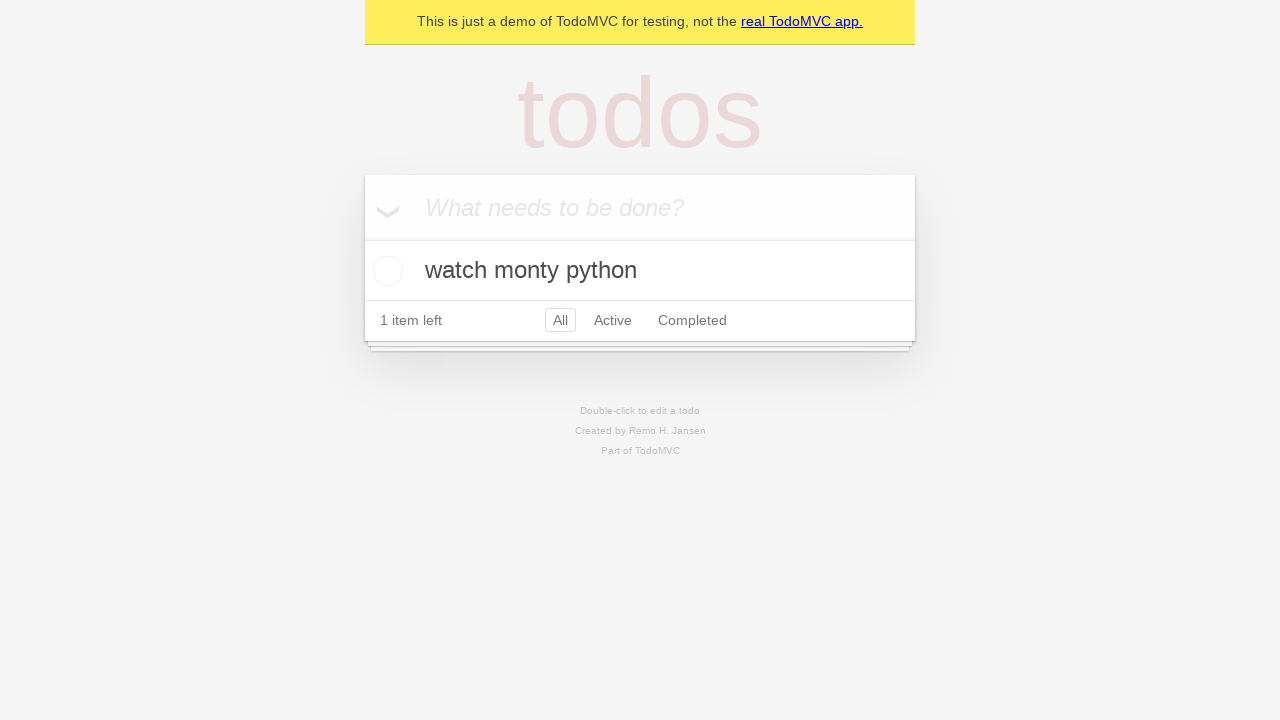

Filled todo input with 'feed the cat' on internal:attr=[placeholder="What needs to be done?"i]
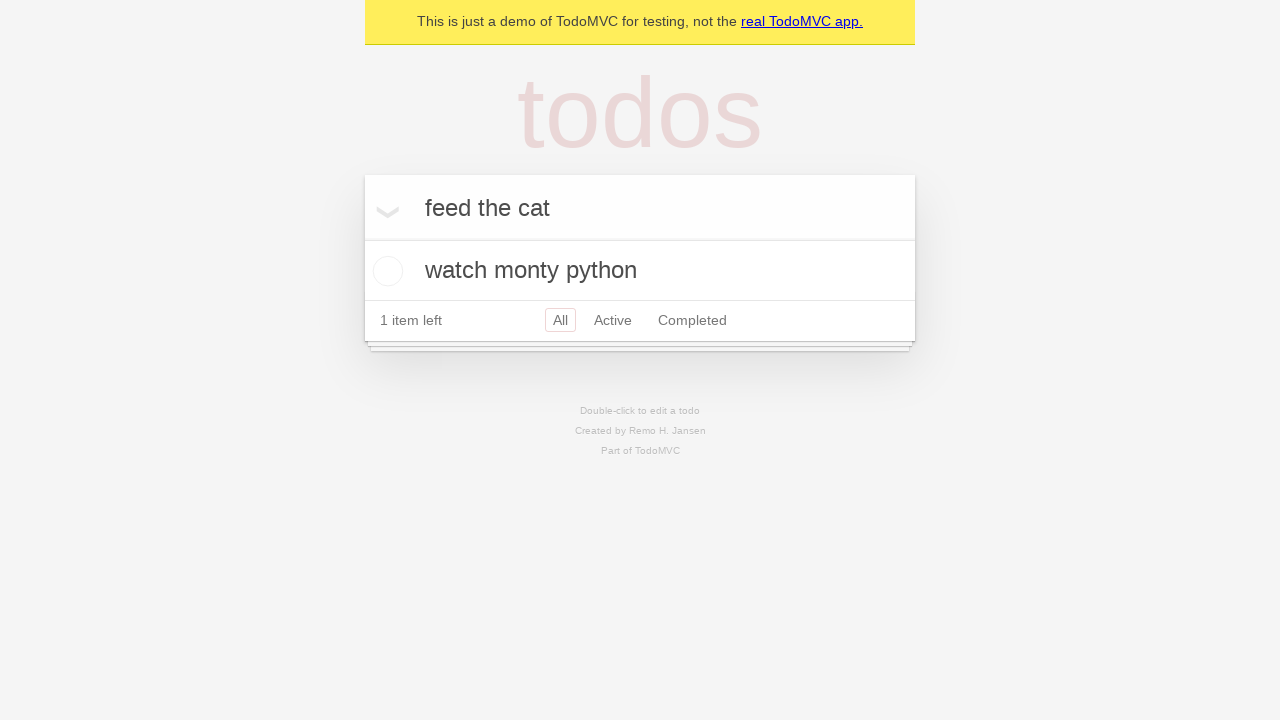

Pressed Enter to create second todo item on internal:attr=[placeholder="What needs to be done?"i]
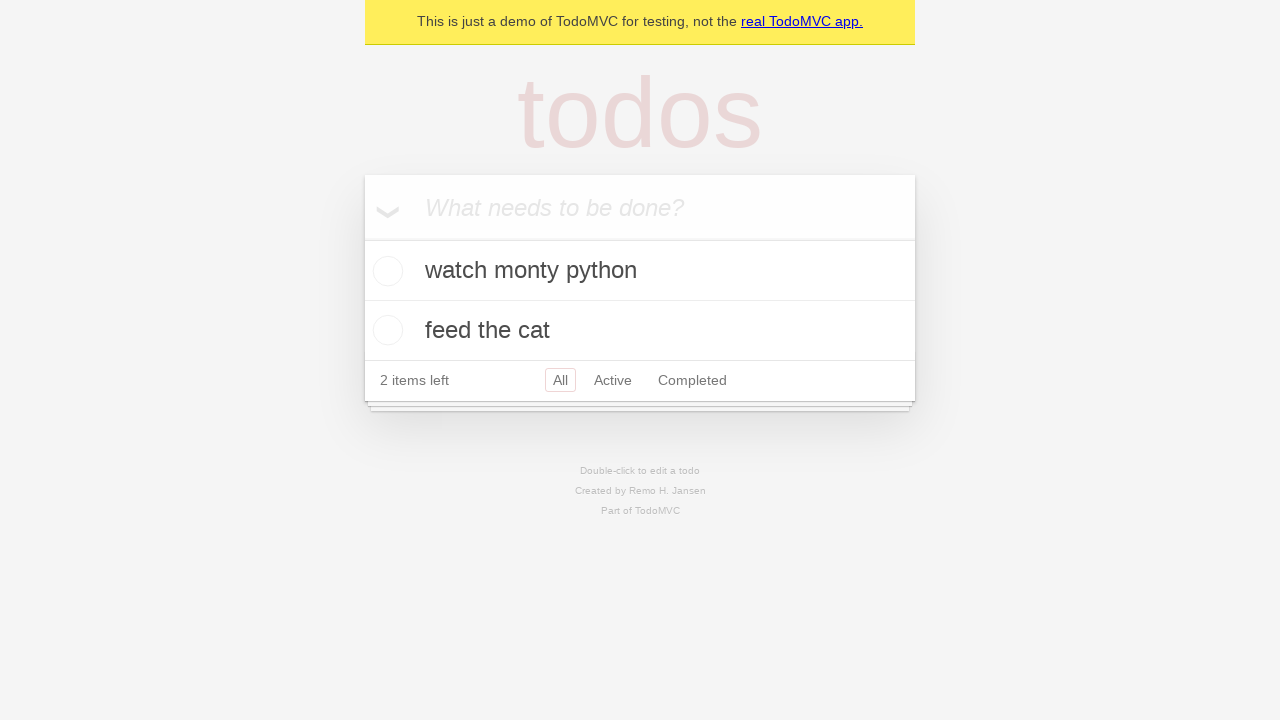

Filled todo input with 'book a doctors appointment' on internal:attr=[placeholder="What needs to be done?"i]
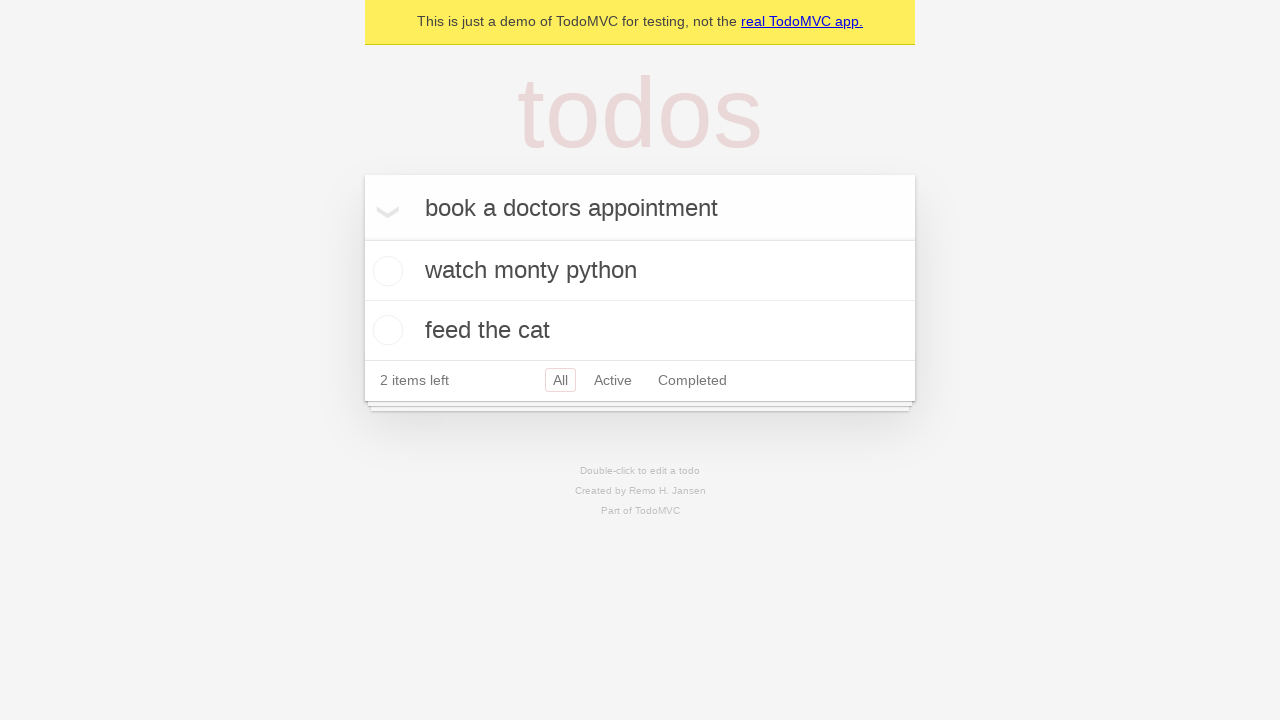

Pressed Enter to create third todo item on internal:attr=[placeholder="What needs to be done?"i]
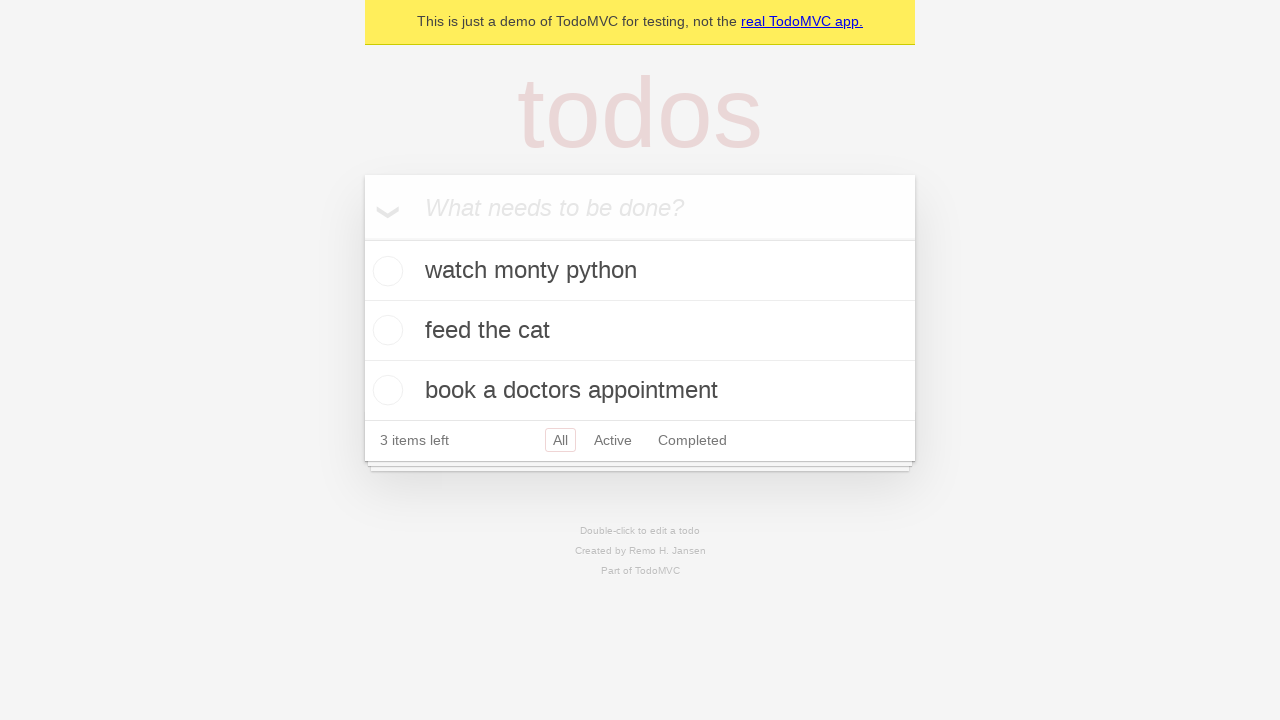

Checked the checkbox for the second todo item (feed the cat) at (385, 330) on internal:testid=[data-testid="todo-item"s] >> nth=1 >> internal:role=checkbox
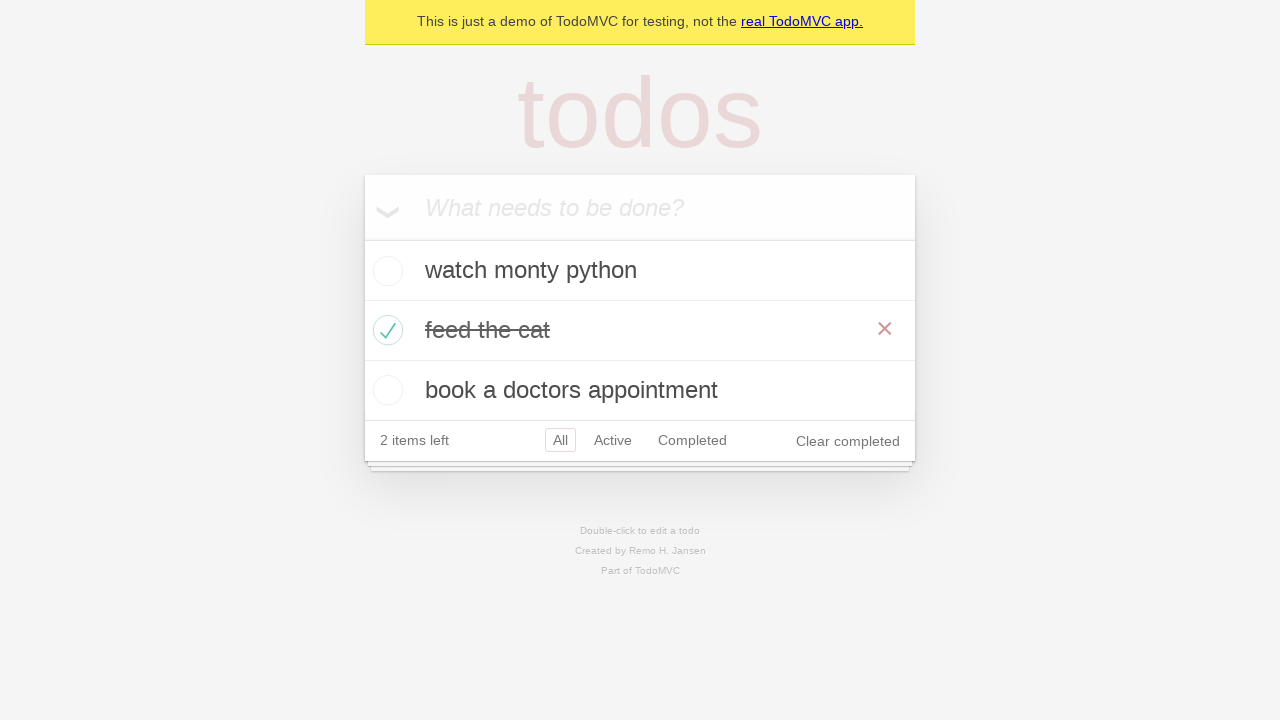

Clicked the Completed filter to display only completed items at (692, 440) on internal:role=link[name="Completed"i]
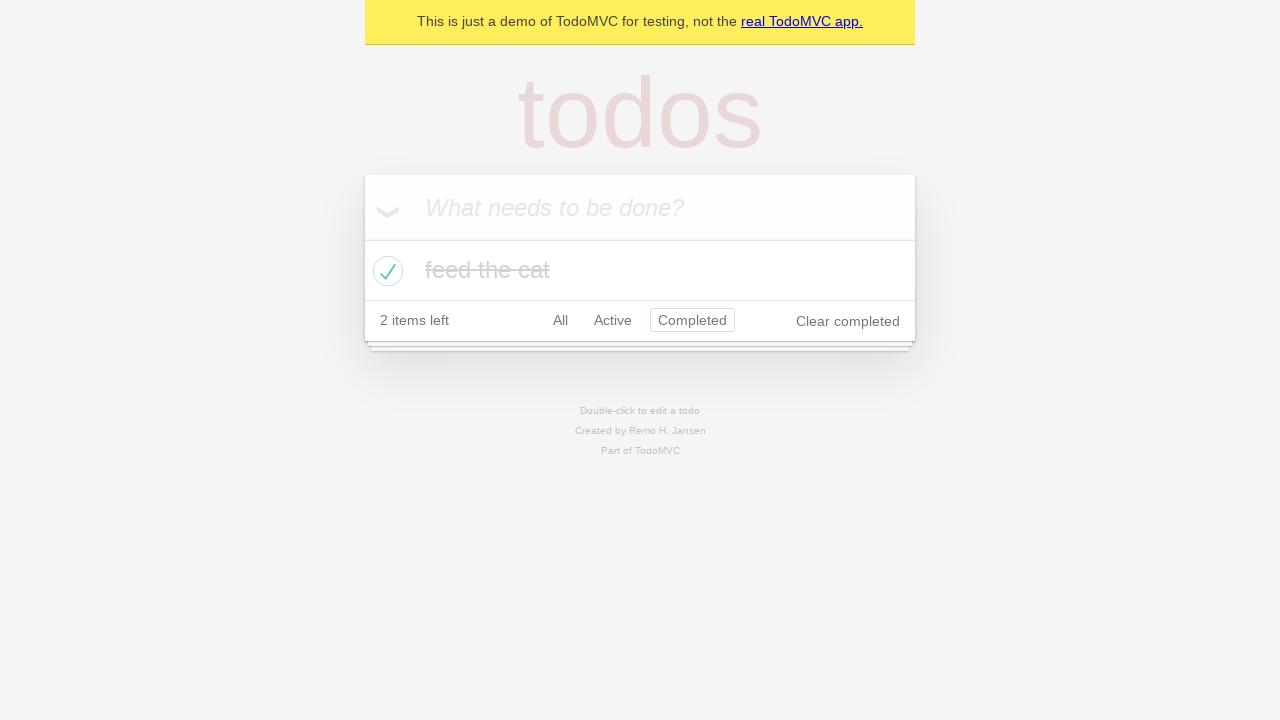

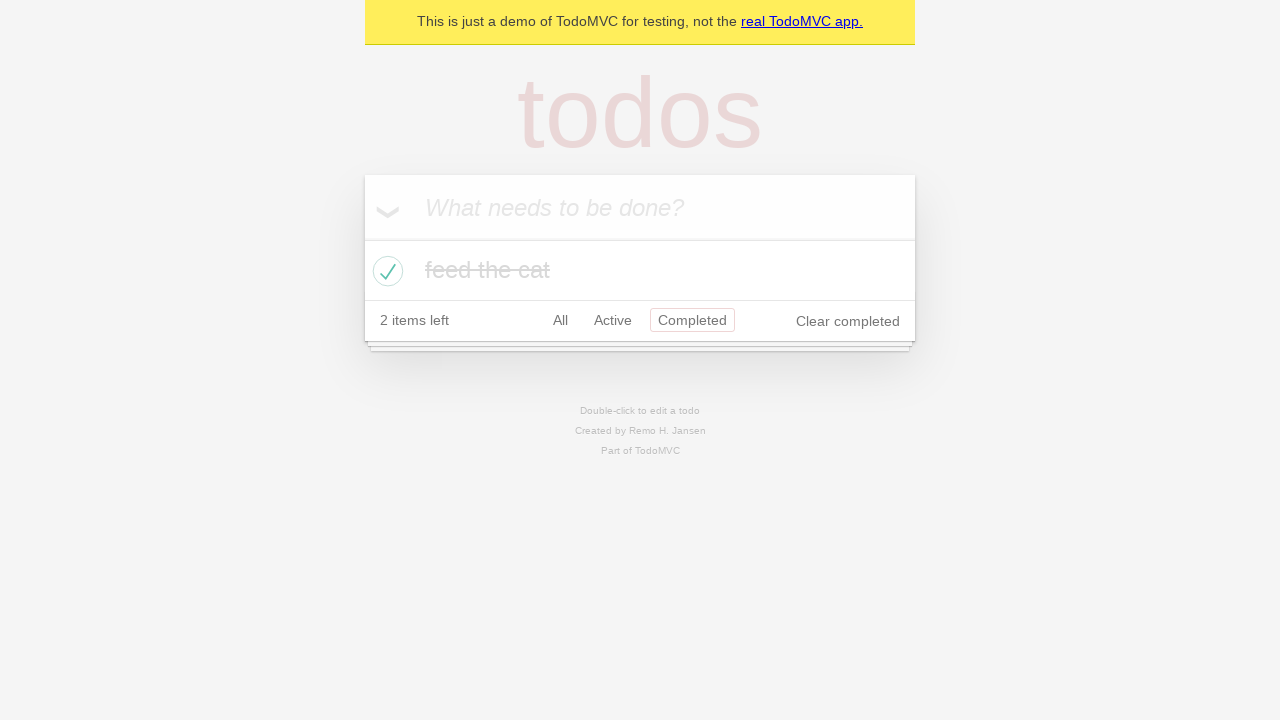